Tests clicking a radio button on a practice form page

Starting URL: http://formy-project.herokuapp.com/form

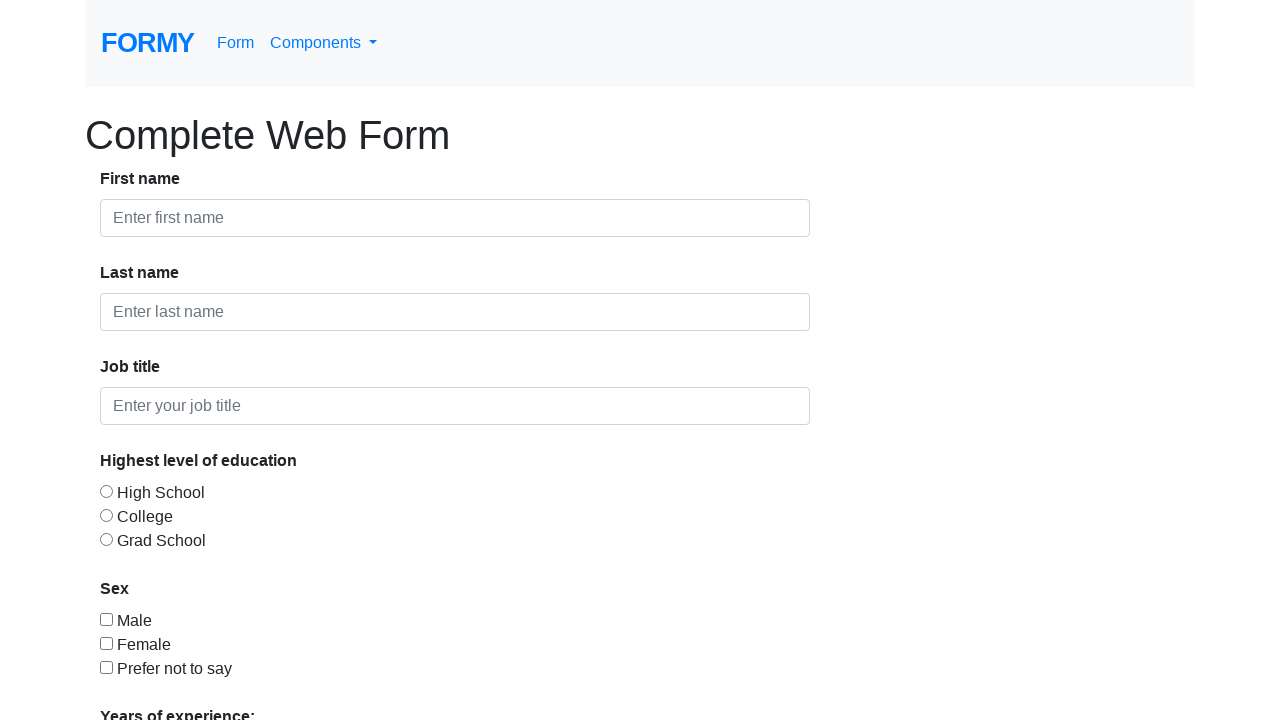

Clicked radio button option 1 on the practice form at (106, 491) on #radio-button-1
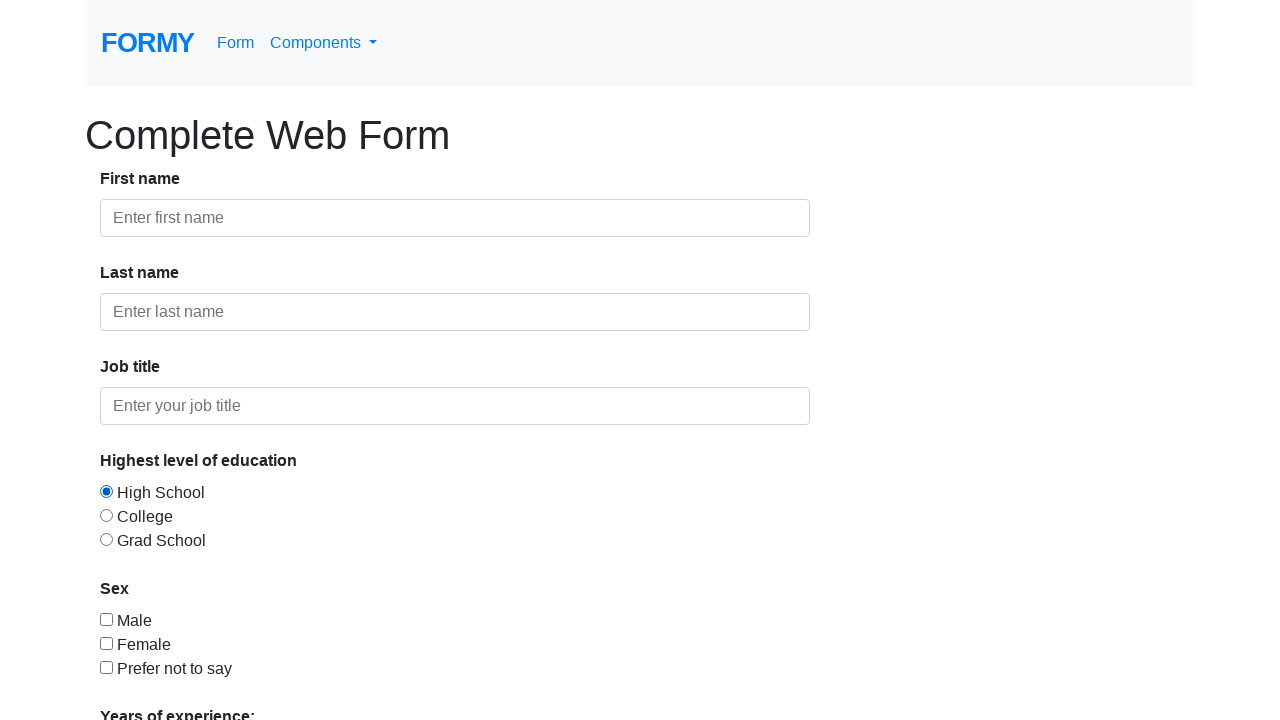

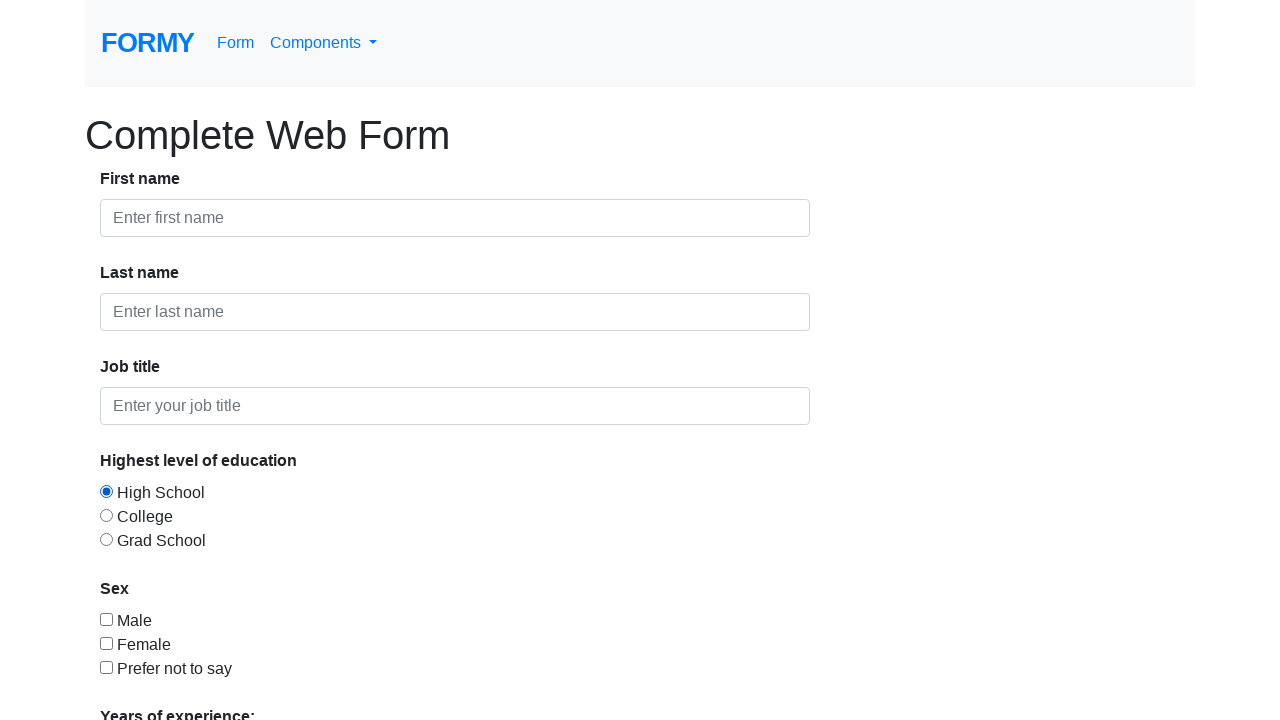